Tests JavaScript prompt alert handling by clicking a button to trigger a prompt, entering text into the prompt, accepting it, and verifying the result message is displayed.

Starting URL: https://training-support.net/webelements/alerts

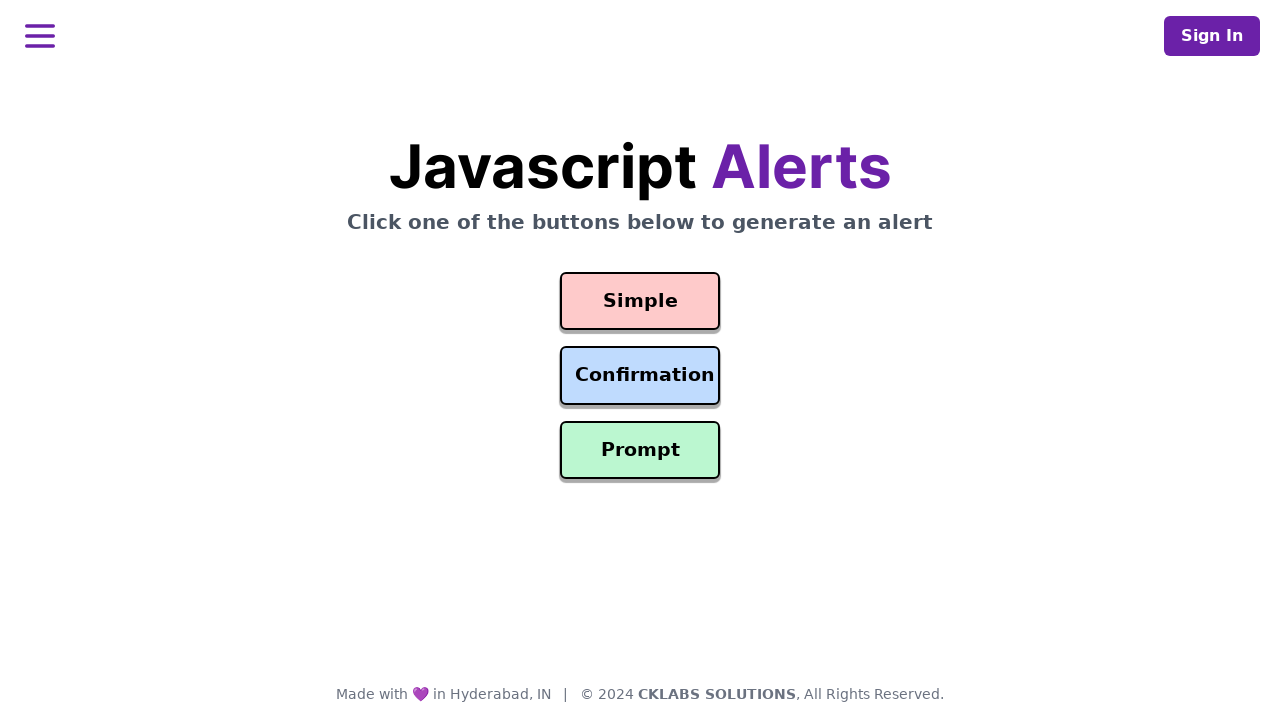

Clicked prompt button to trigger alert dialog at (640, 450) on #prompt
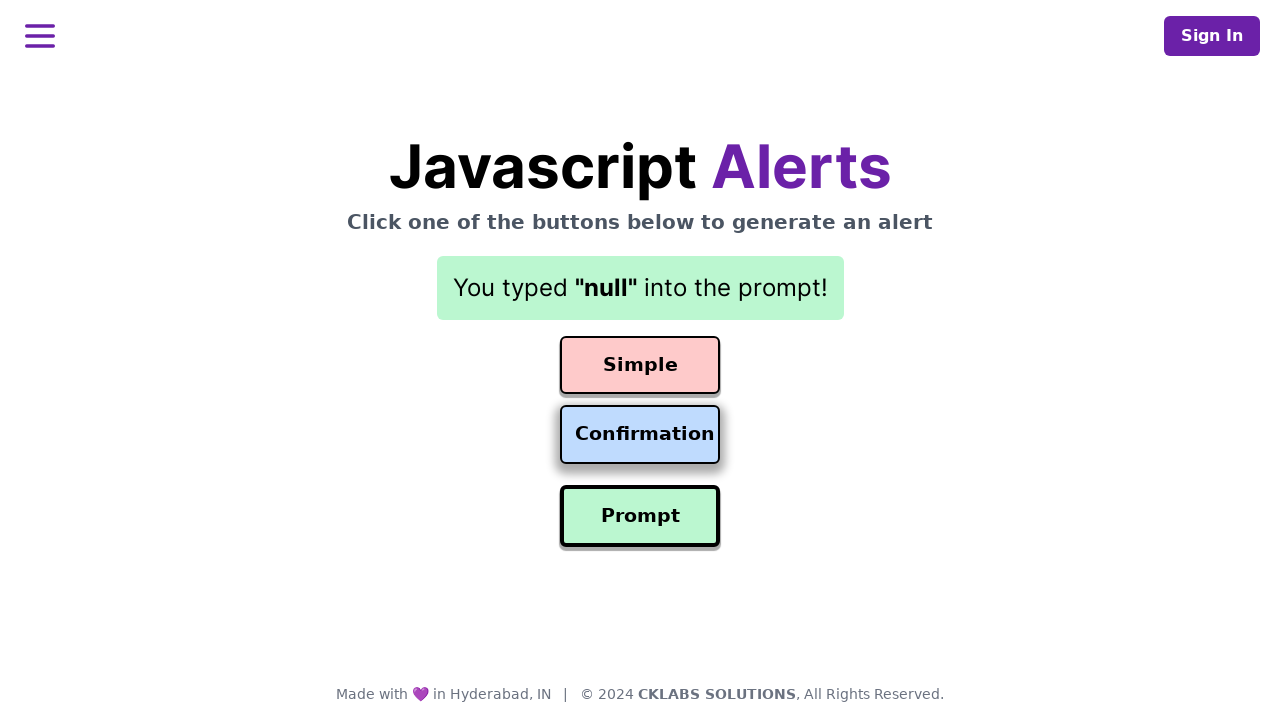

Set up dialog handler to accept prompt with 'Awesome!' text
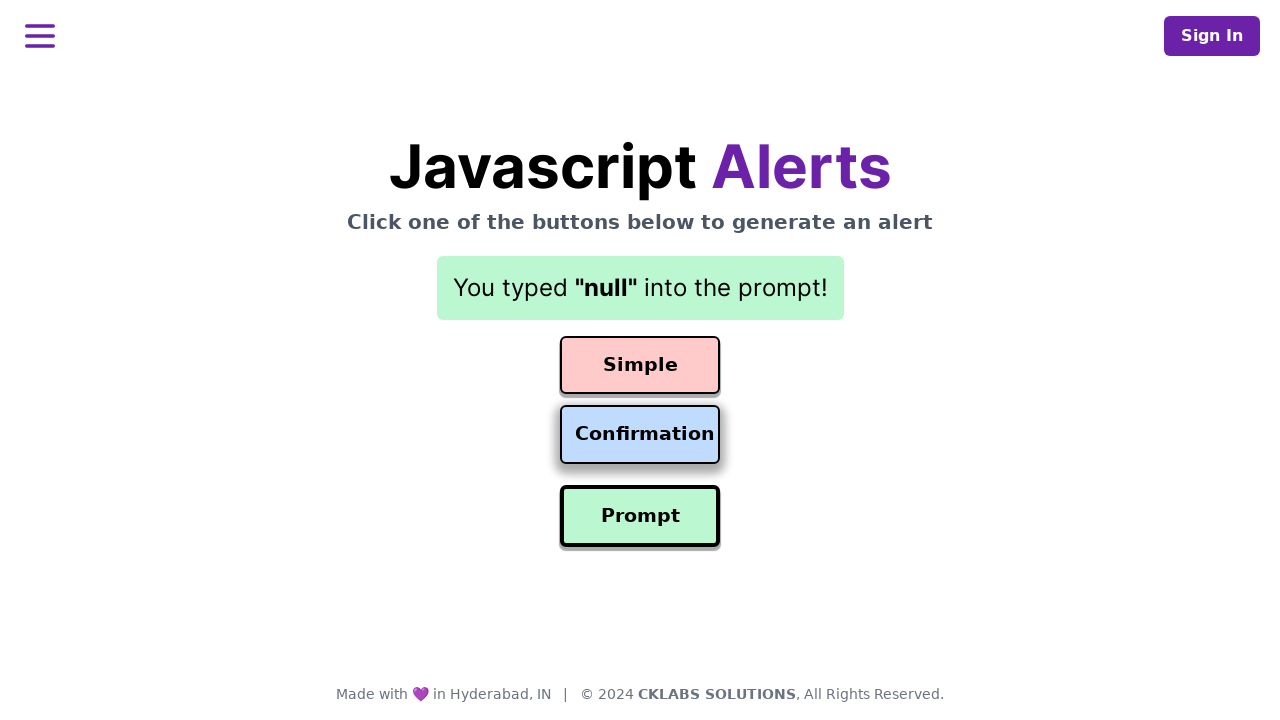

Re-clicked prompt button to trigger dialog with handler active at (640, 516) on #prompt
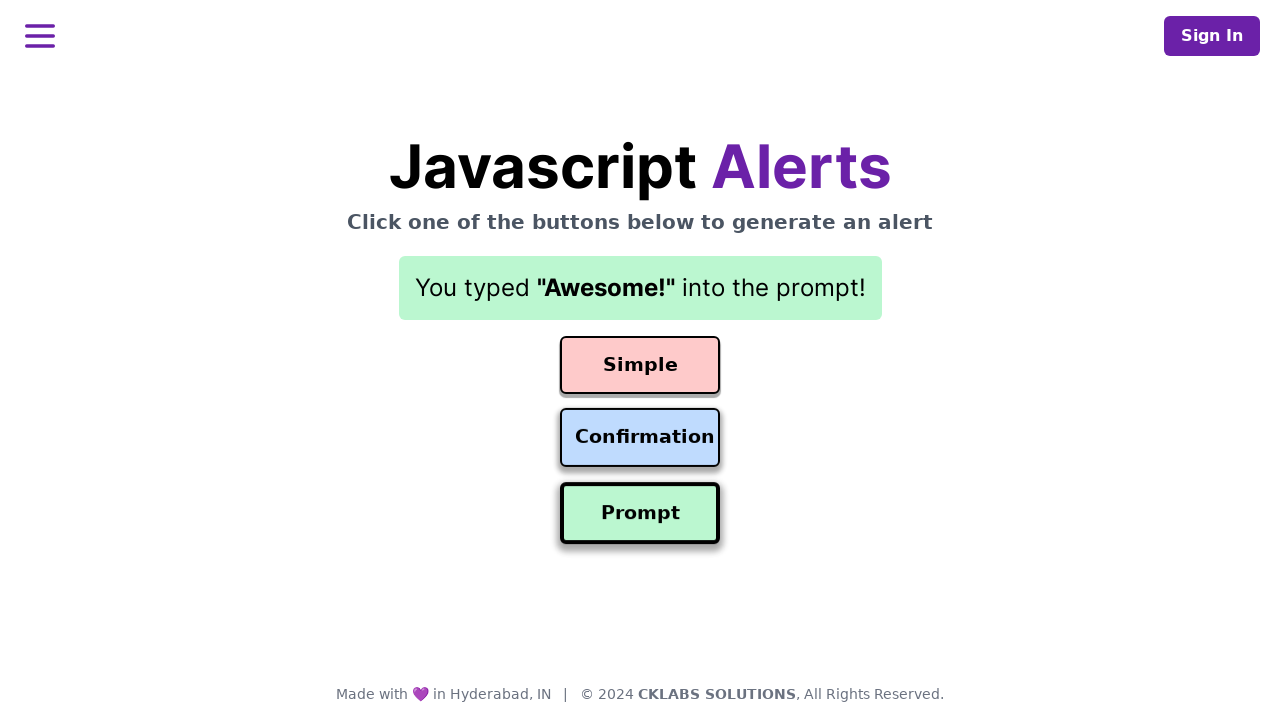

Verified result message is displayed after accepting prompt
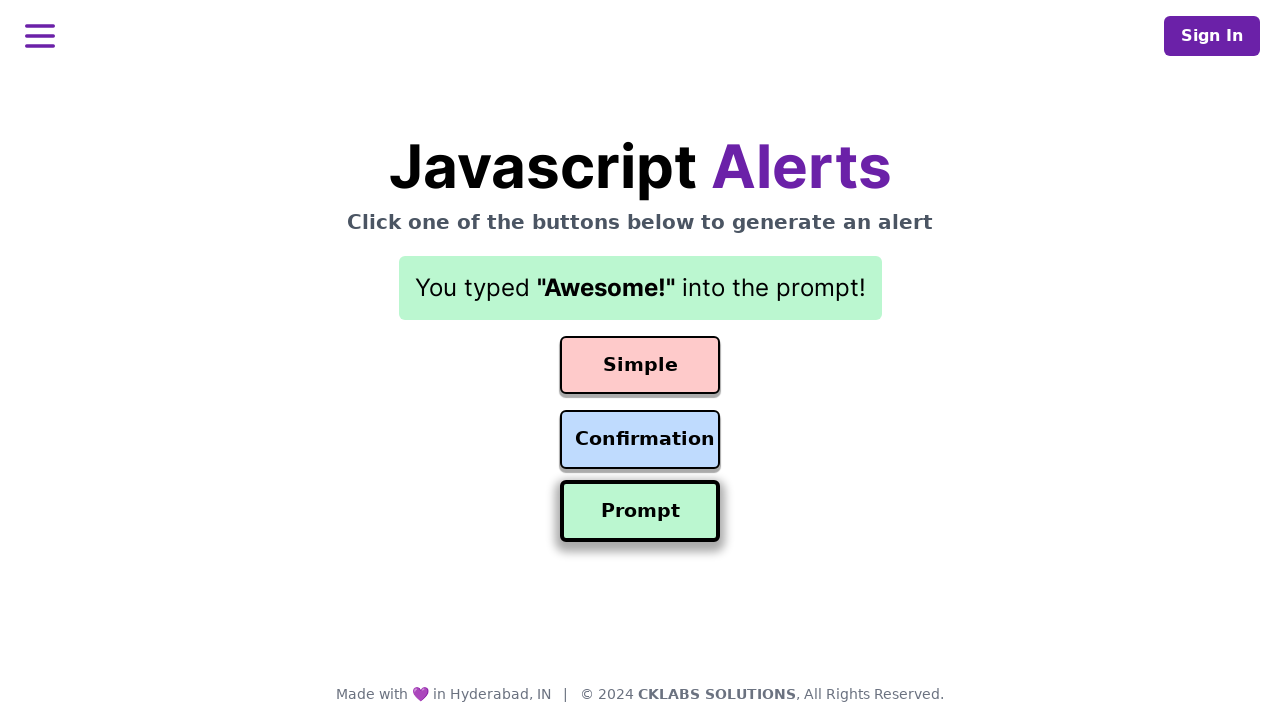

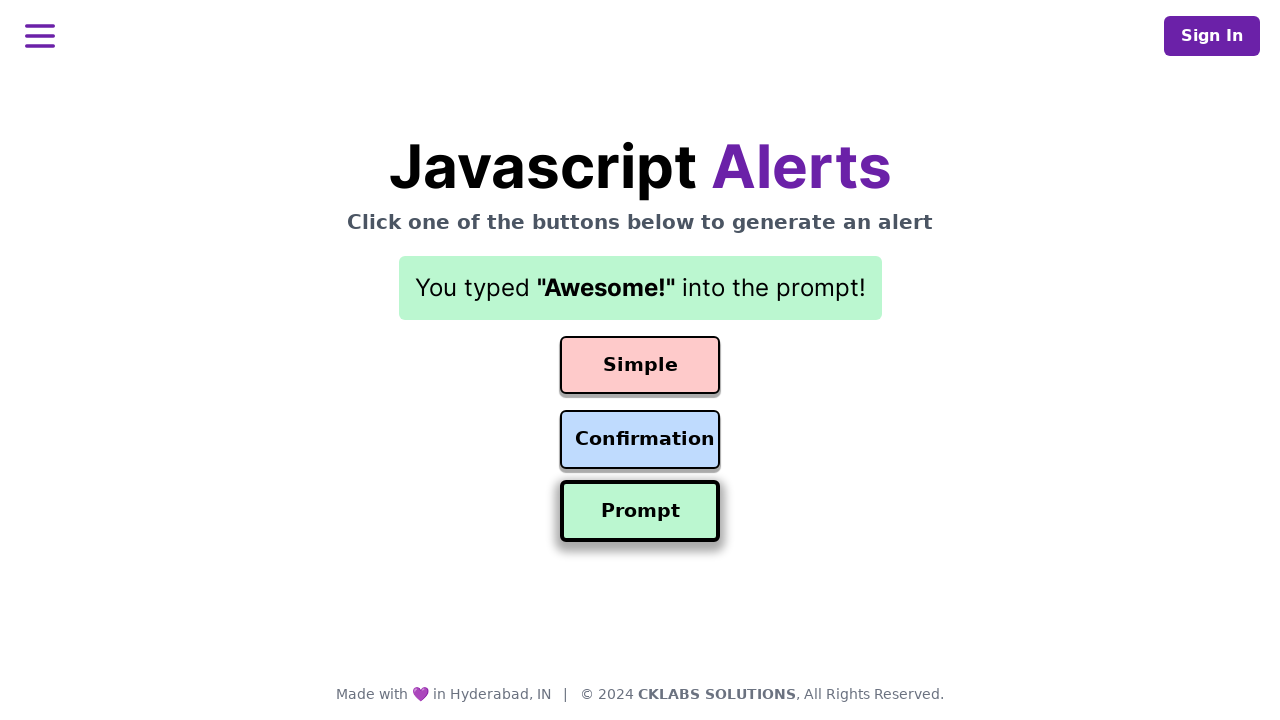